Tests that combobox opens on the last highlighted option after closing and reopening

Starting URL: https://www.w3.org/WAI/ARIA/apg/patterns/combobox/examples/combobox-select-only/

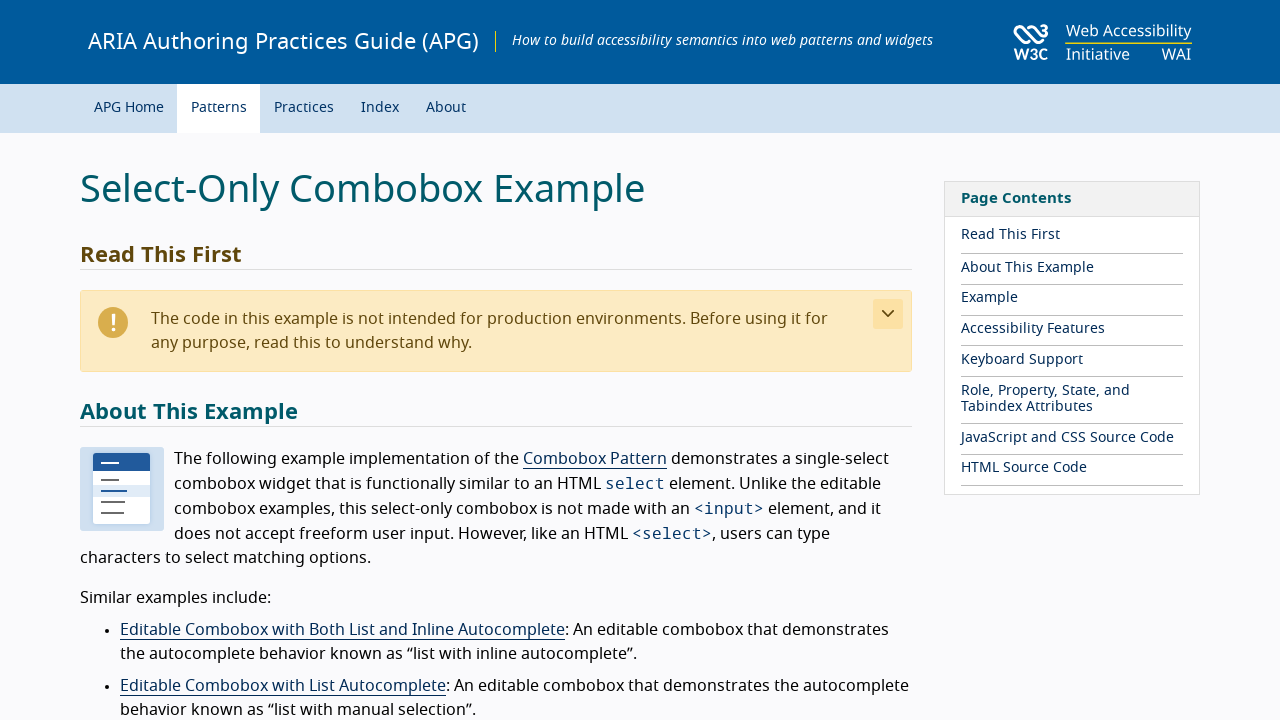

Retrieved second option ID from listbox
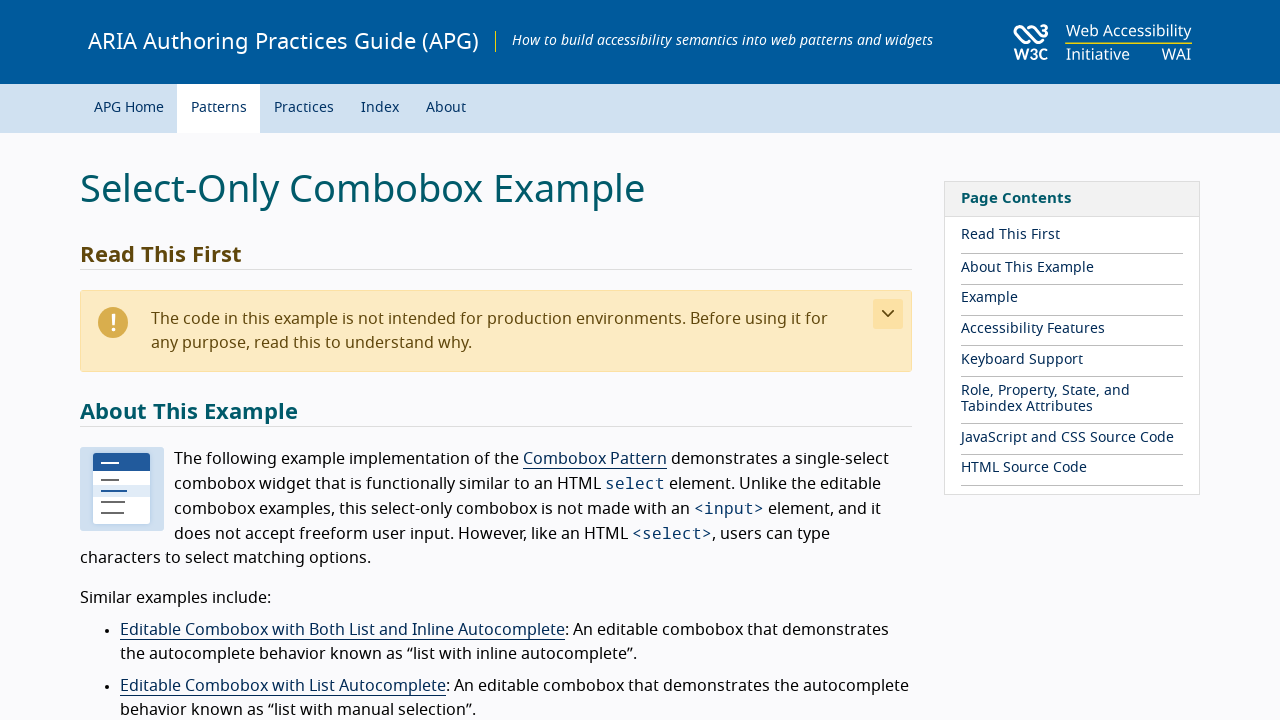

Located combobox element
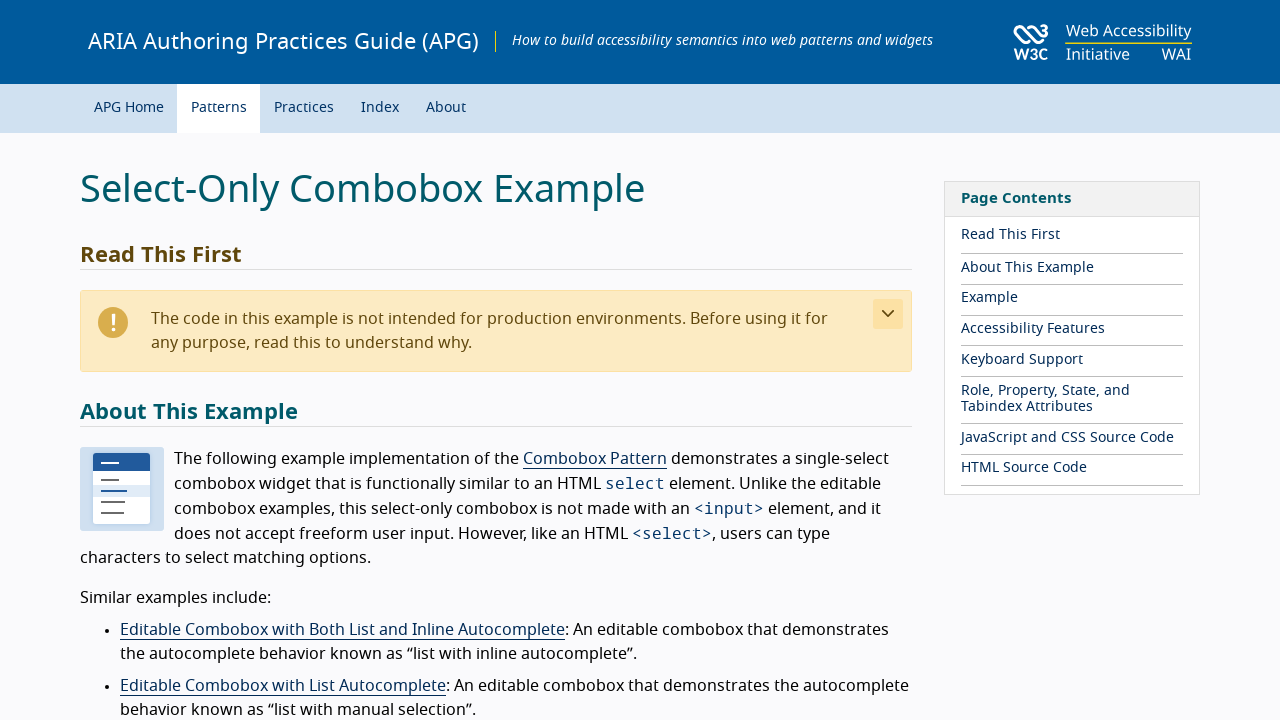

Located listbox element
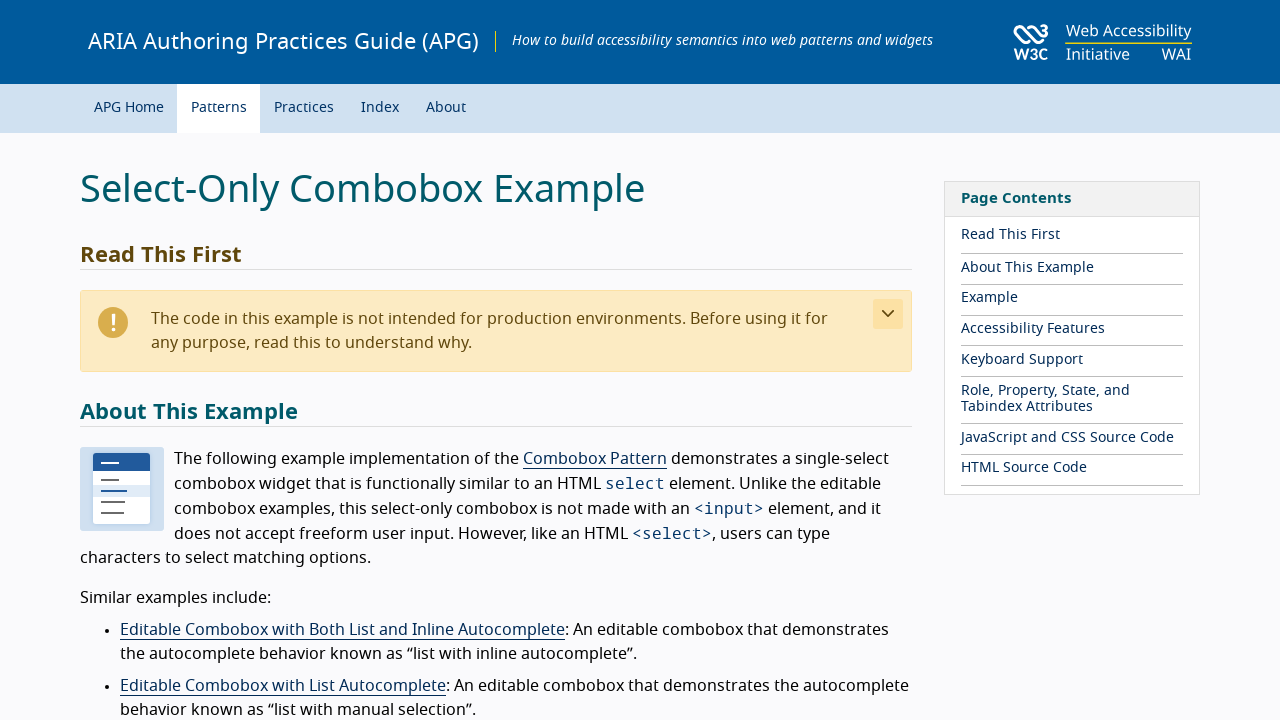

Opened combobox by pressing Space on #combo1
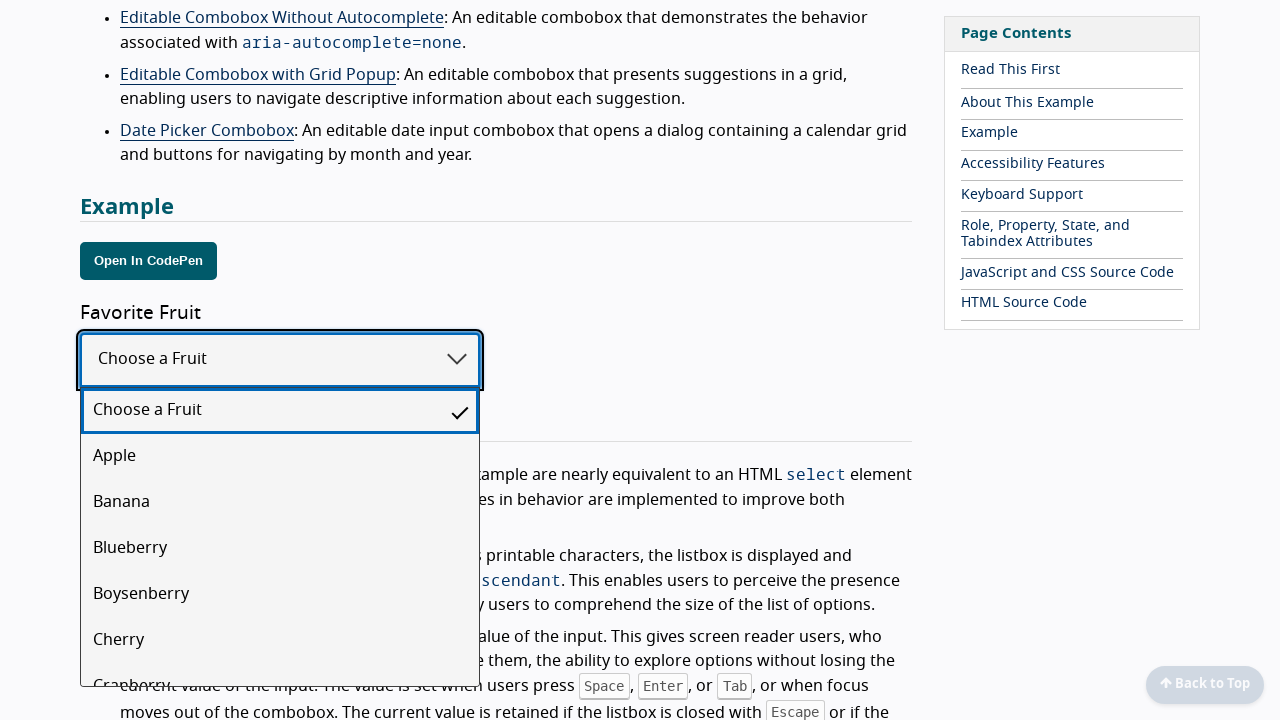

Highlighted second option by pressing ArrowDown on #combo1
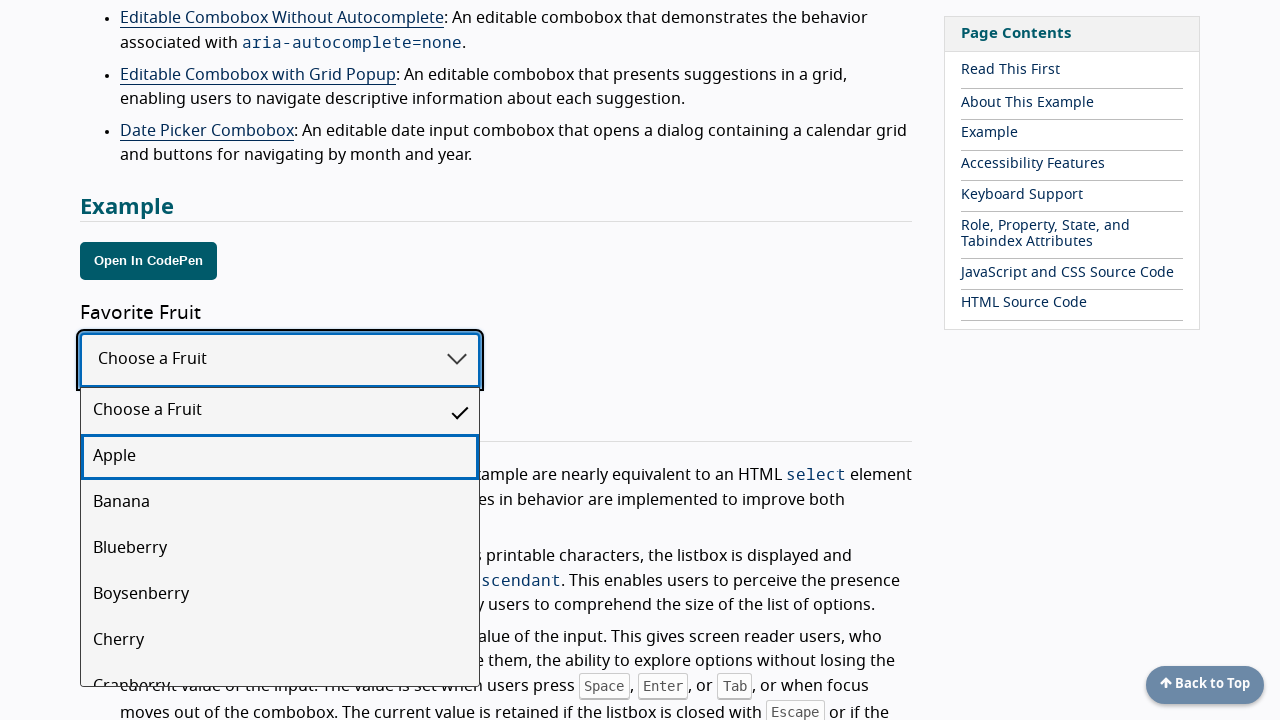

Closed combobox by pressing Escape on #combo1
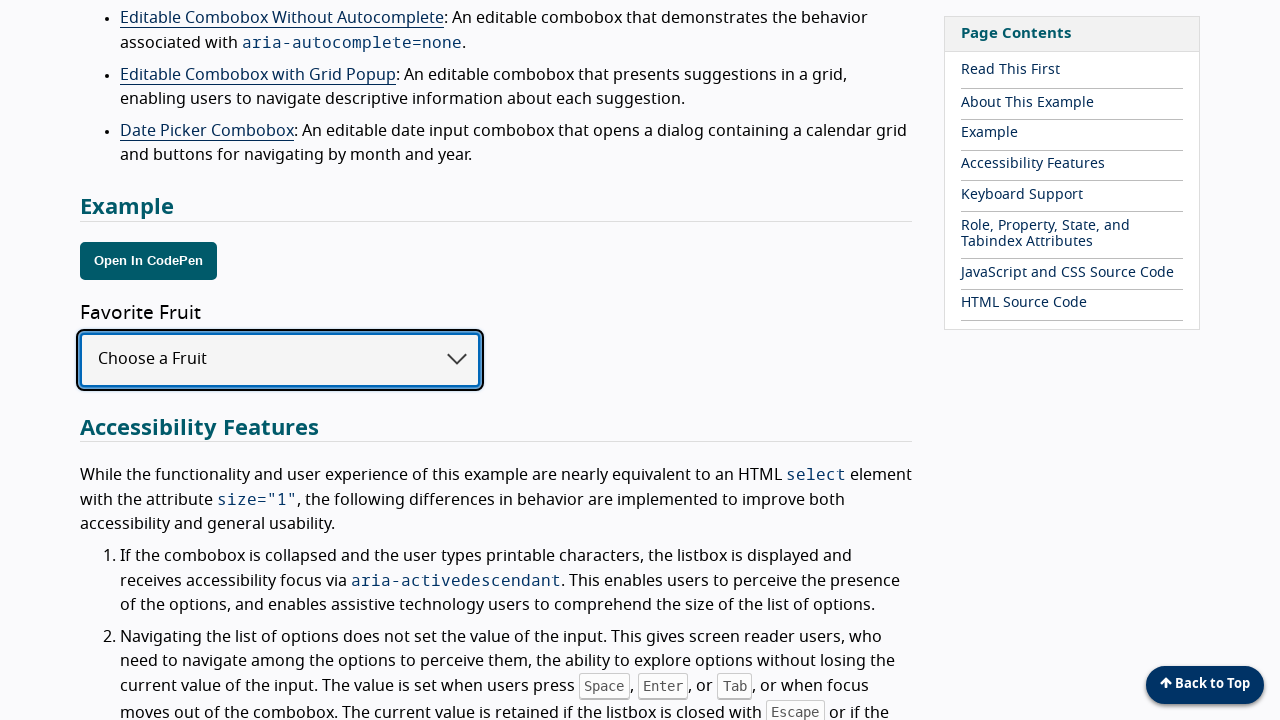

Reopened combobox by pressing Space on #combo1
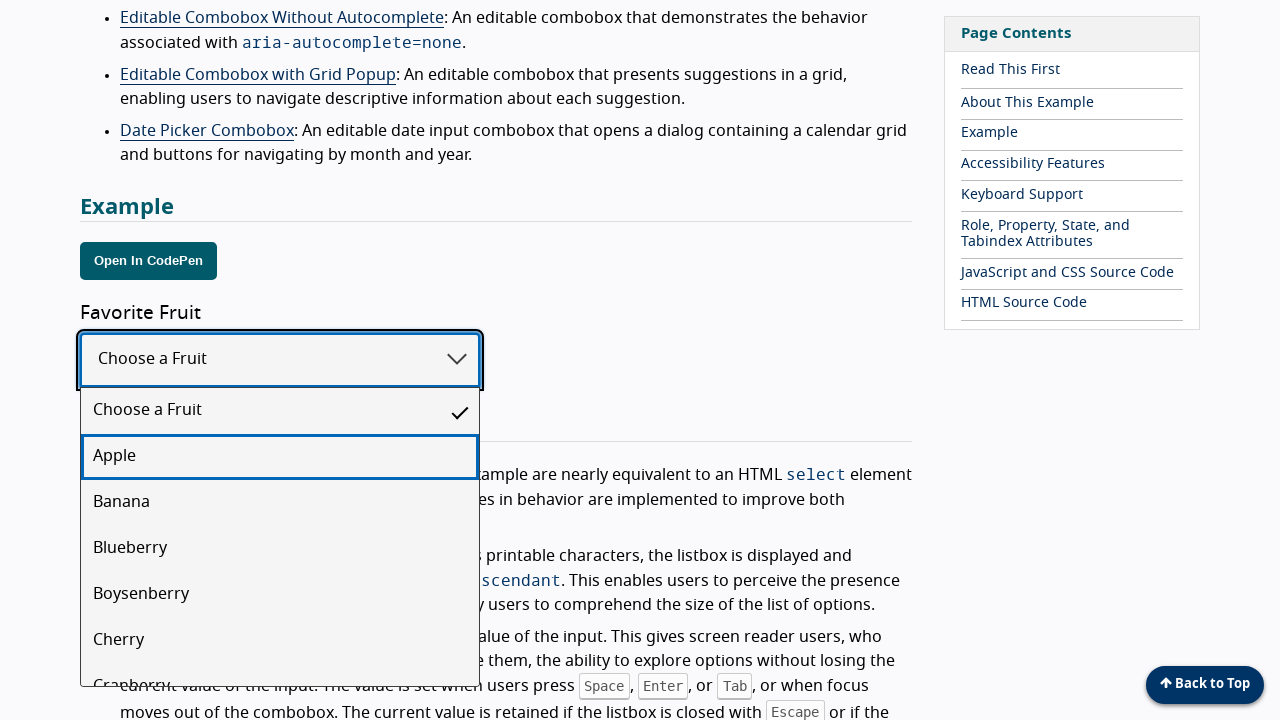

Verified listbox is visible
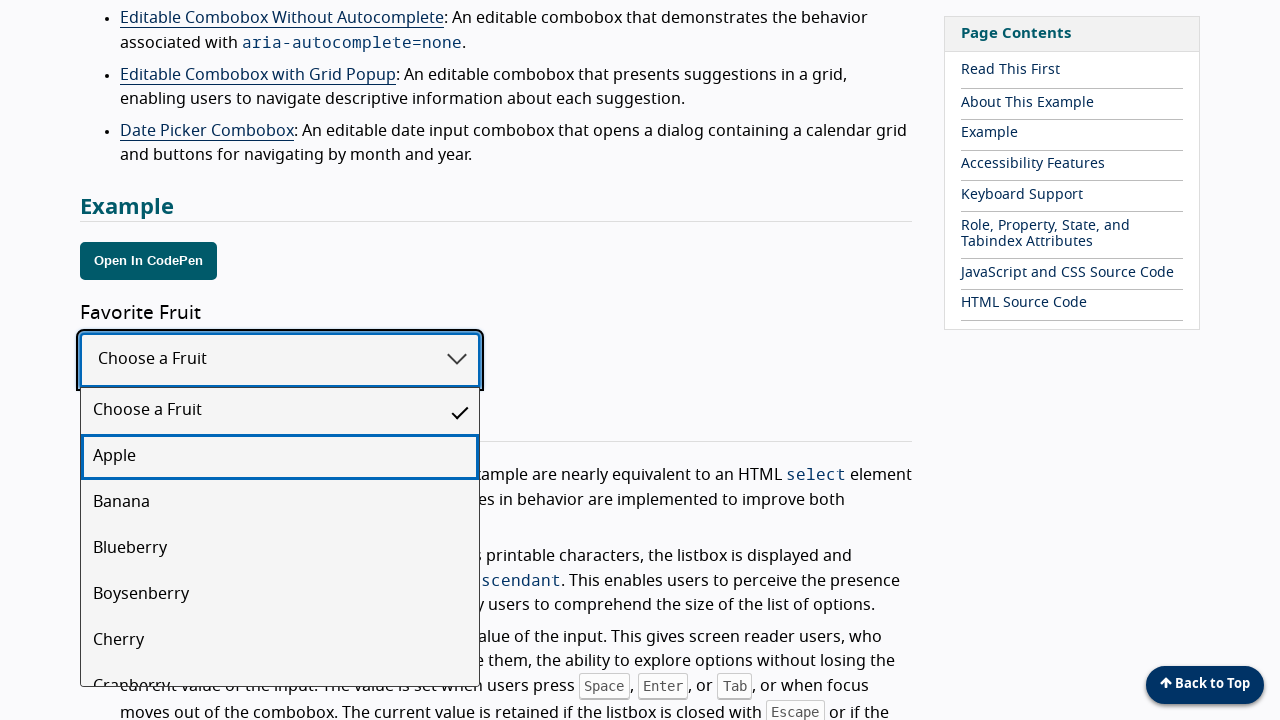

Verified combobox opened on the last highlighted option (second option)
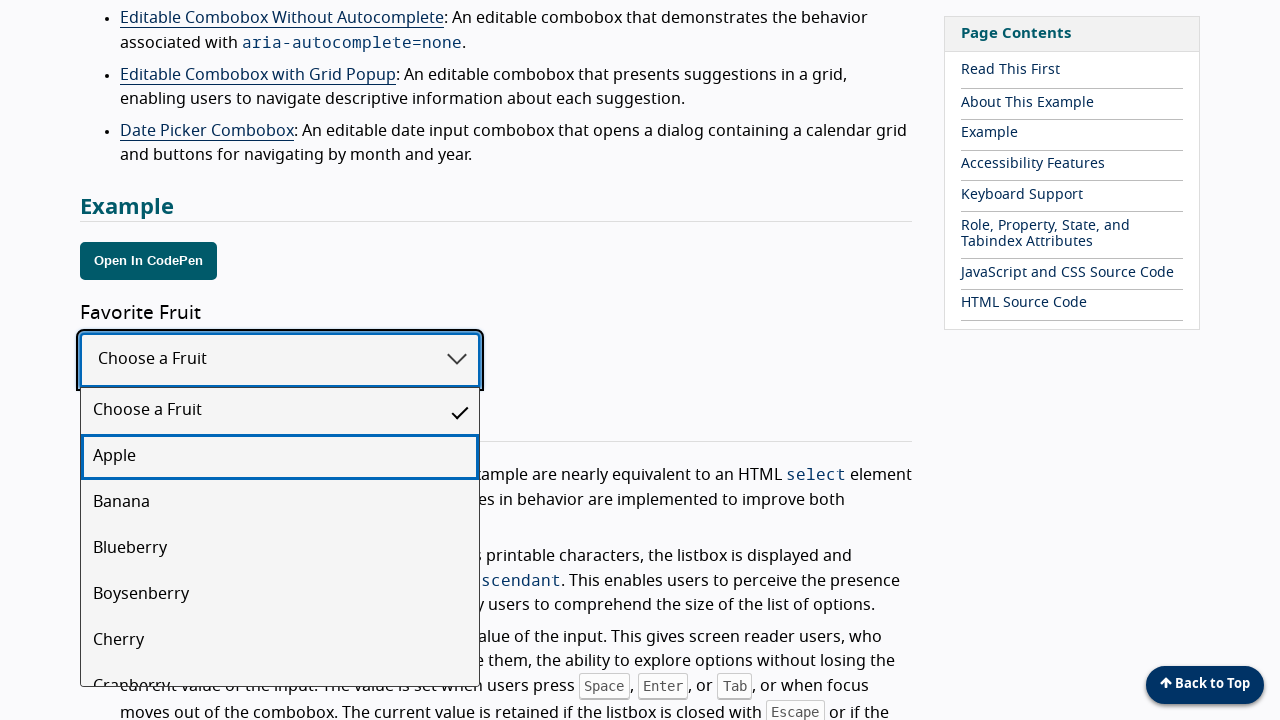

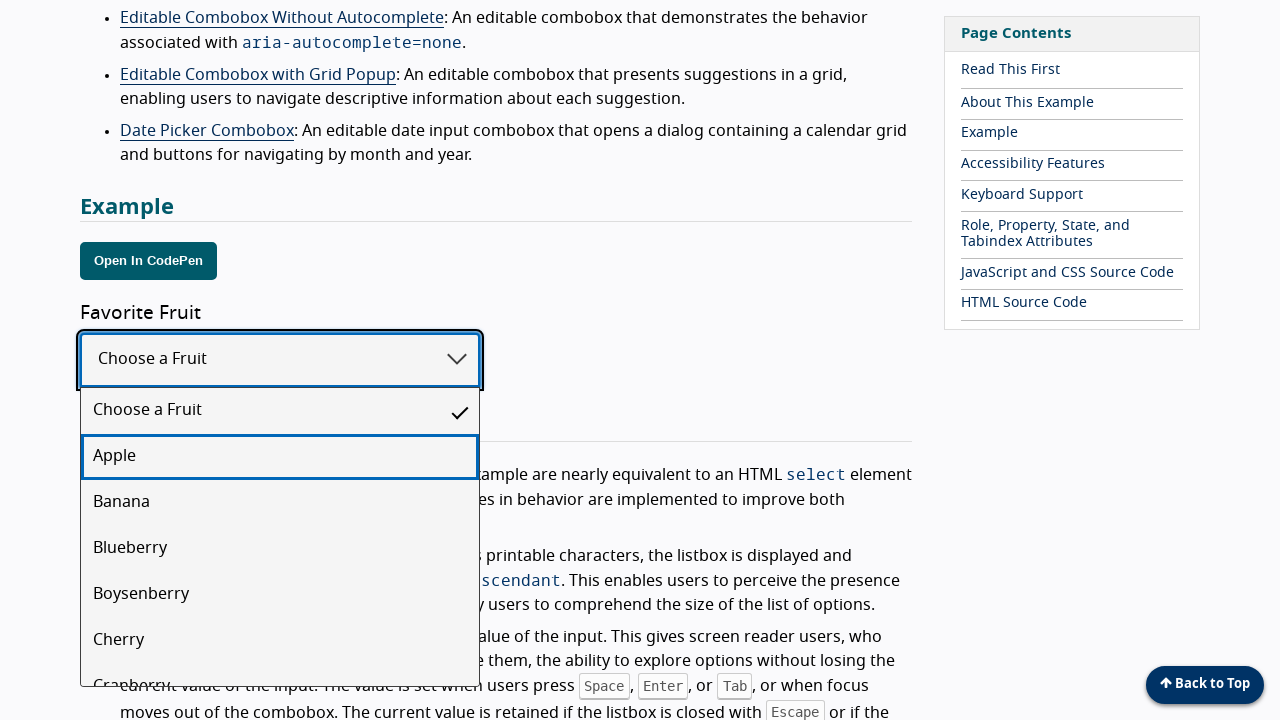